Tests signup with invalid username format containing only special characters

Starting URL: https://www.demoblaze.com

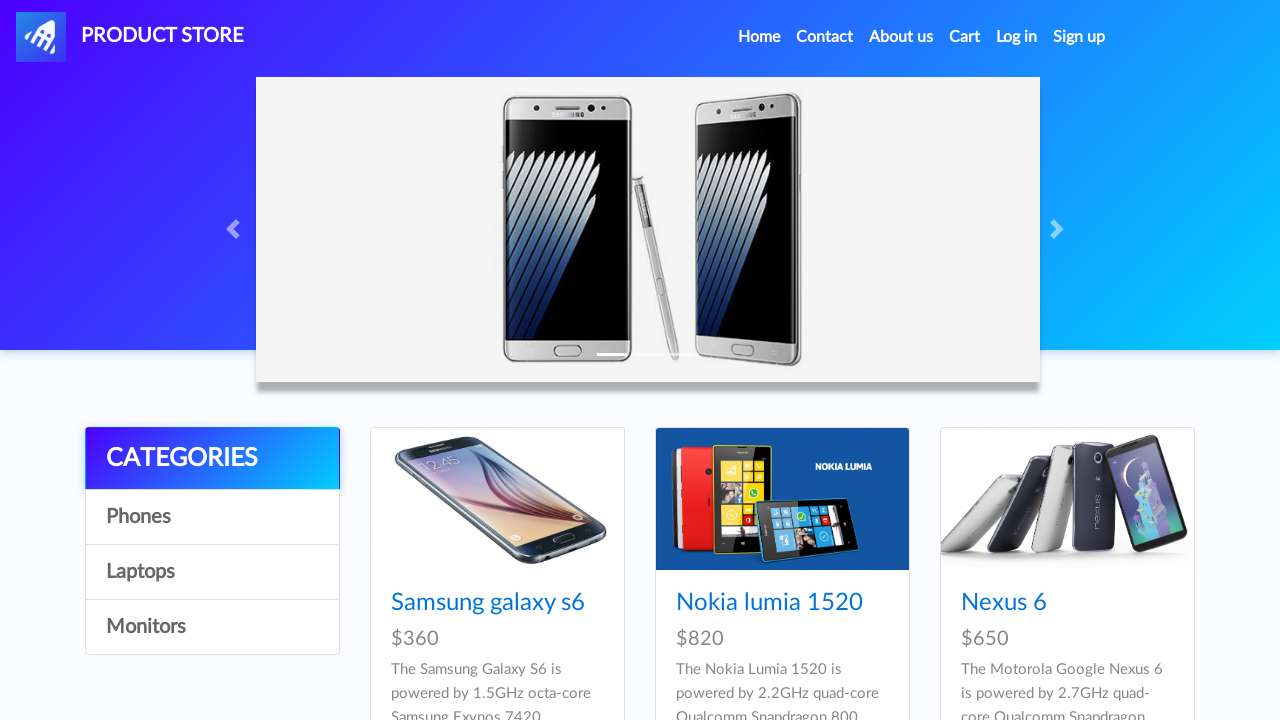

Clicked signin2 button to open signup modal at (1079, 37) on #signin2
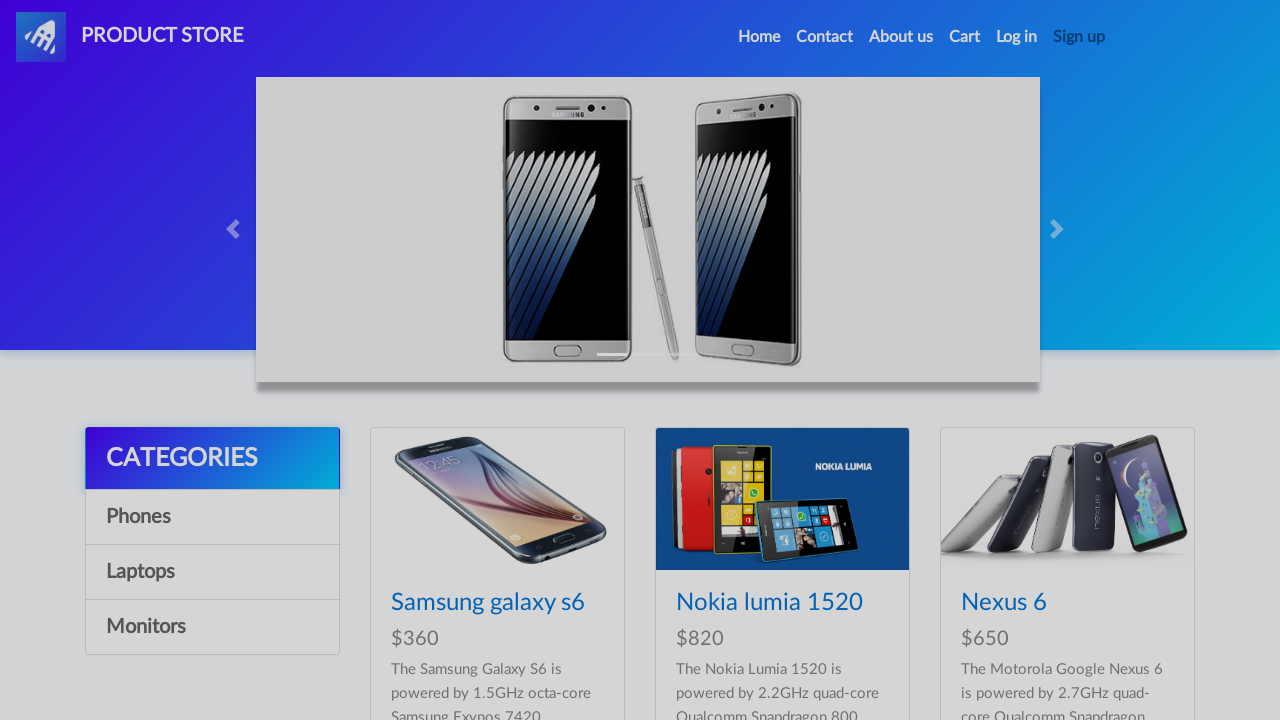

Sign-username field is visible
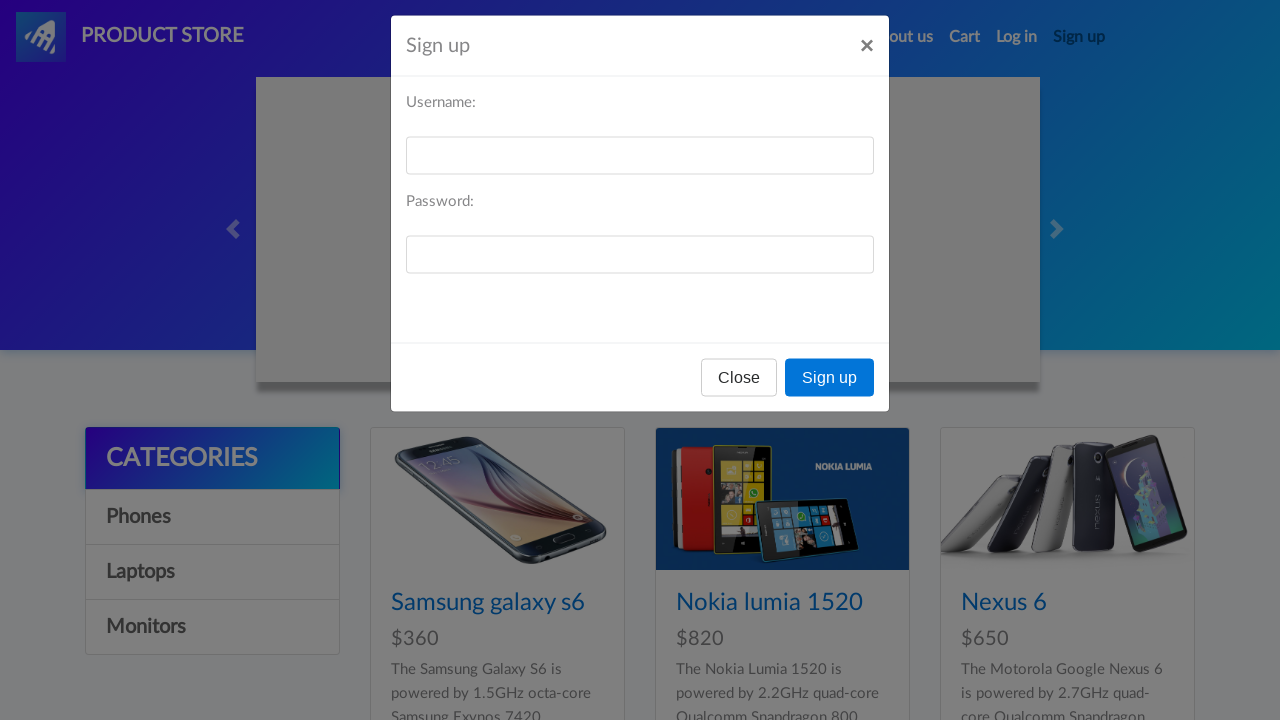

Filled username field with invalid format '@@@' (only special characters) on #sign-username
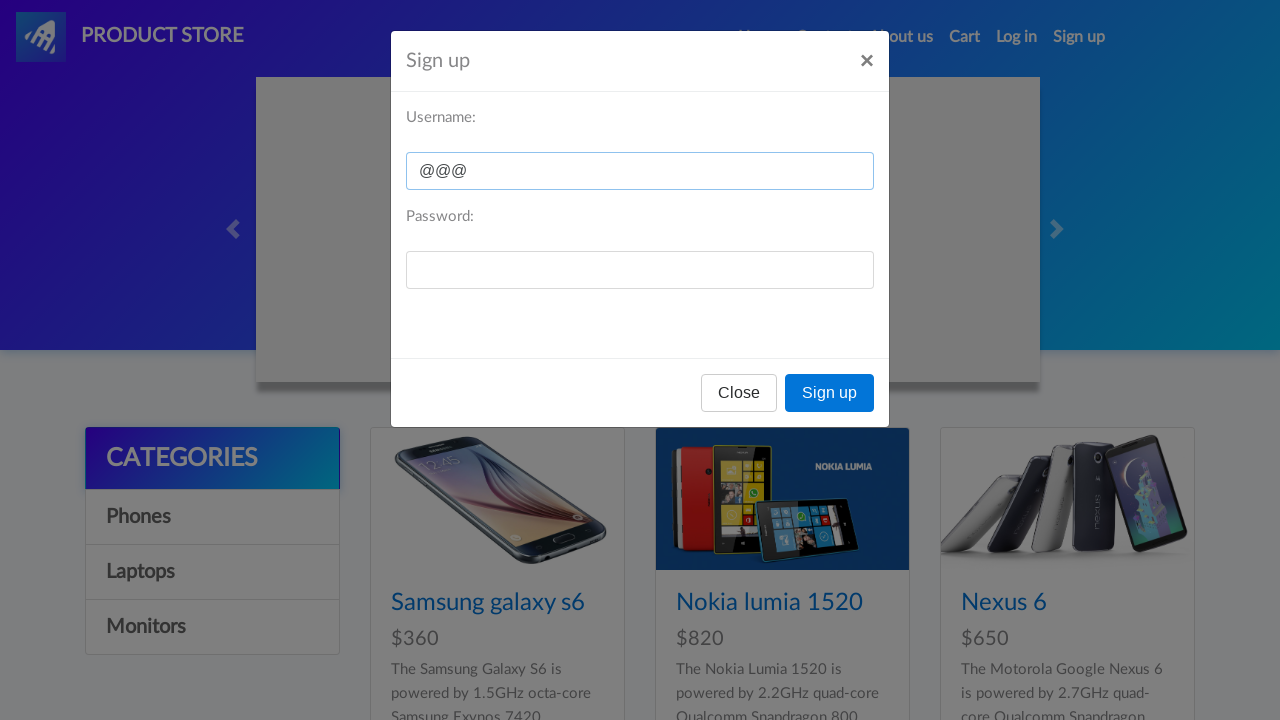

Filled password field with 'Pass@1234' on #sign-password
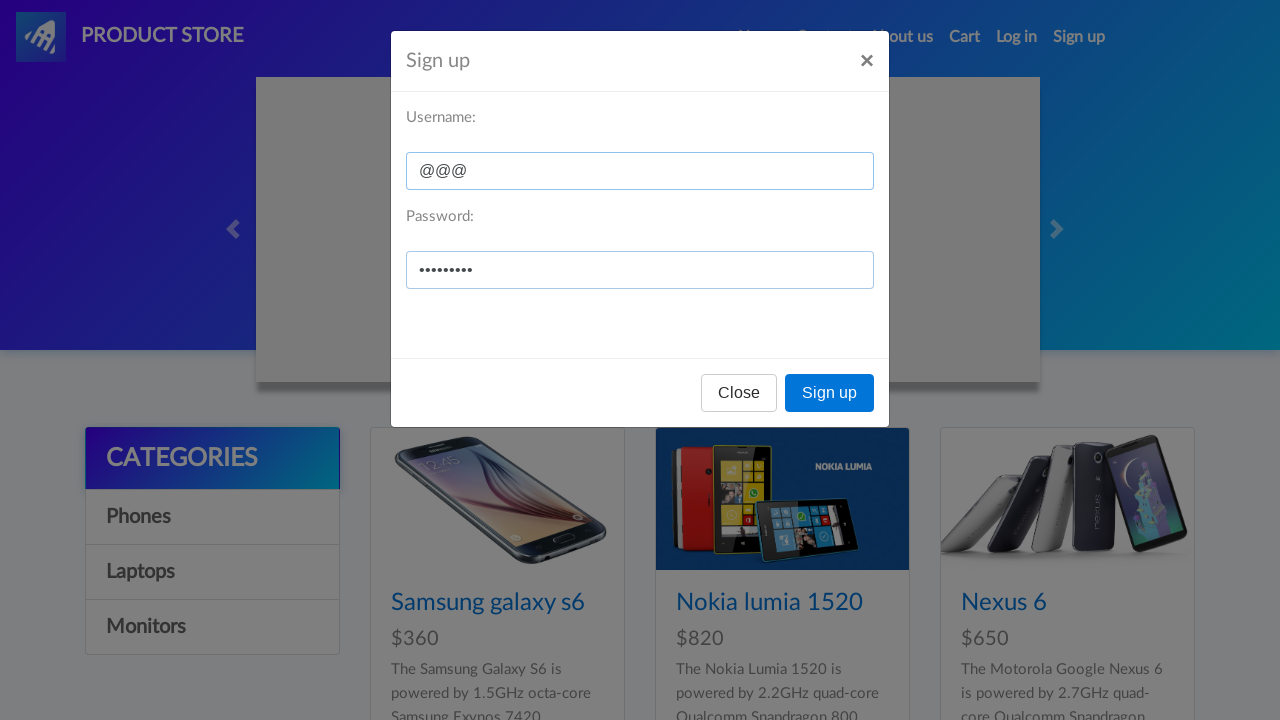

Set up dialog handler to accept alerts
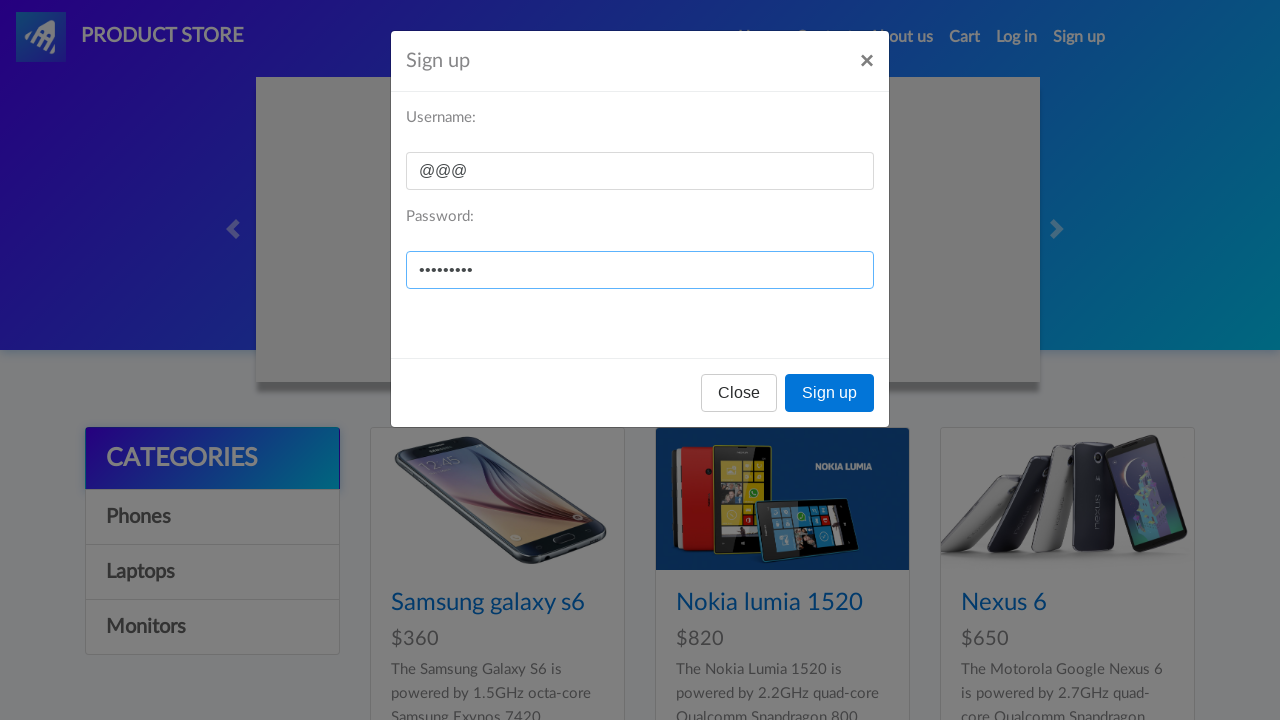

Clicked Sign up button to submit form with invalid username format at (830, 393) on xpath=//button[text()='Sign up']
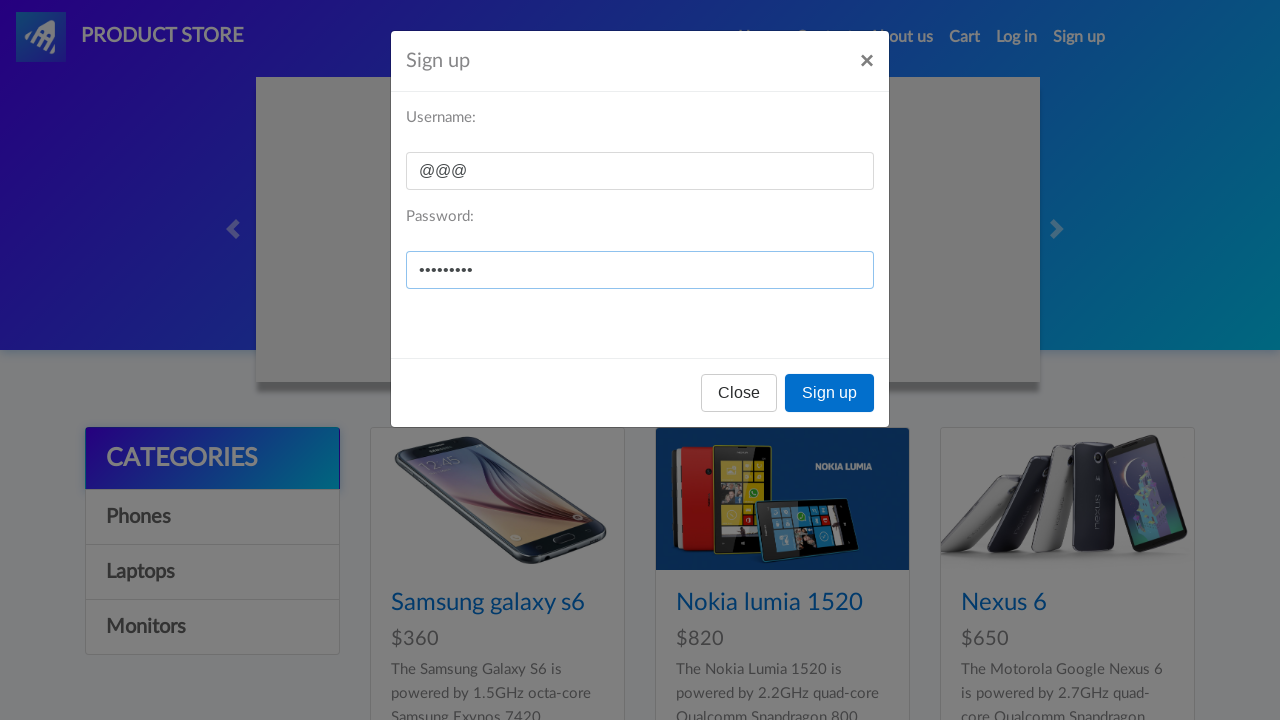

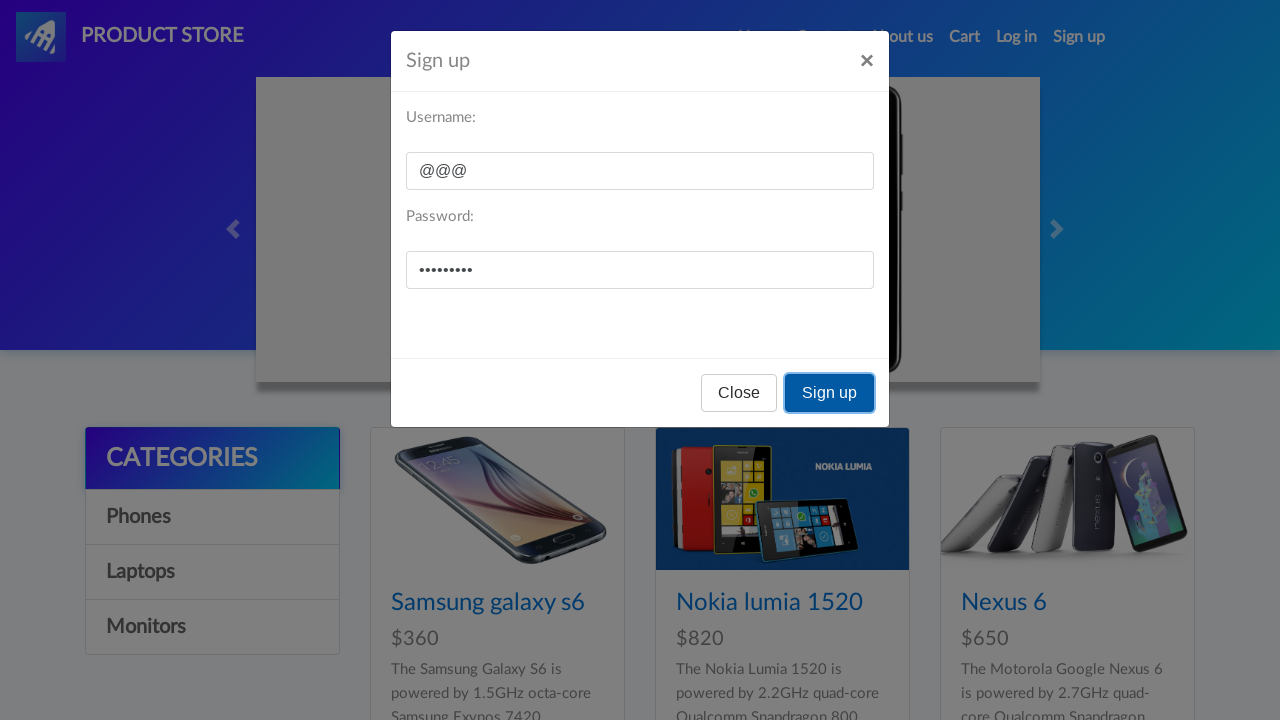